Tests checkbox functionality on an automation practice page by clicking a checkbox to select it, then clicking again to deselect it, and counting total checkboxes on the page

Starting URL: http://www.rahulshettyacademy.com/AutomationPractice/

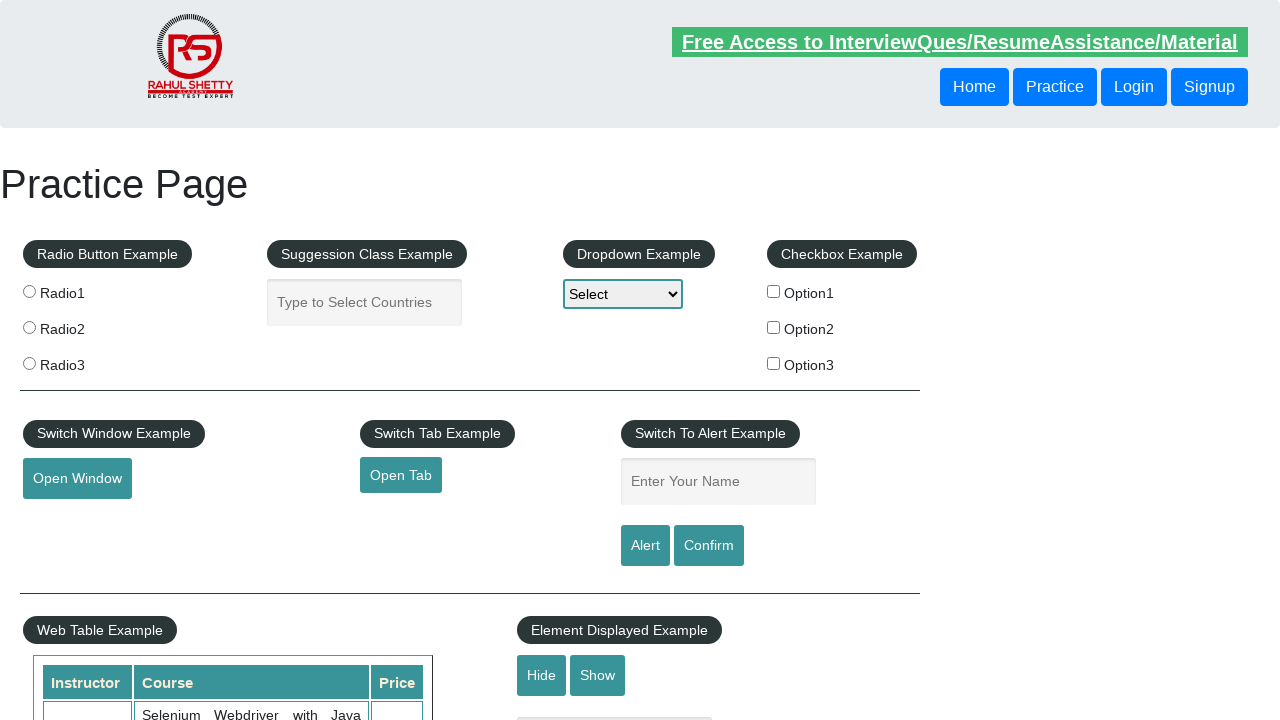

Navigated to automation practice page
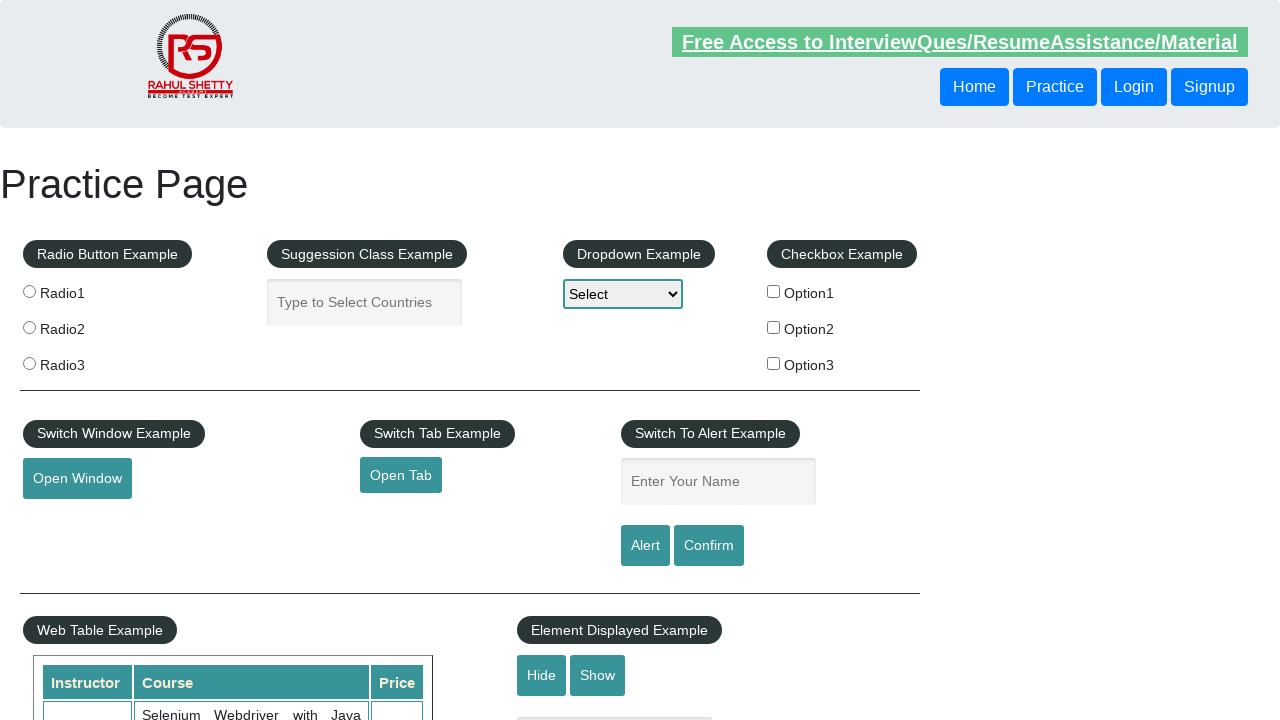

Clicked checkbox option 1 to select it at (774, 291) on #checkBoxOption1
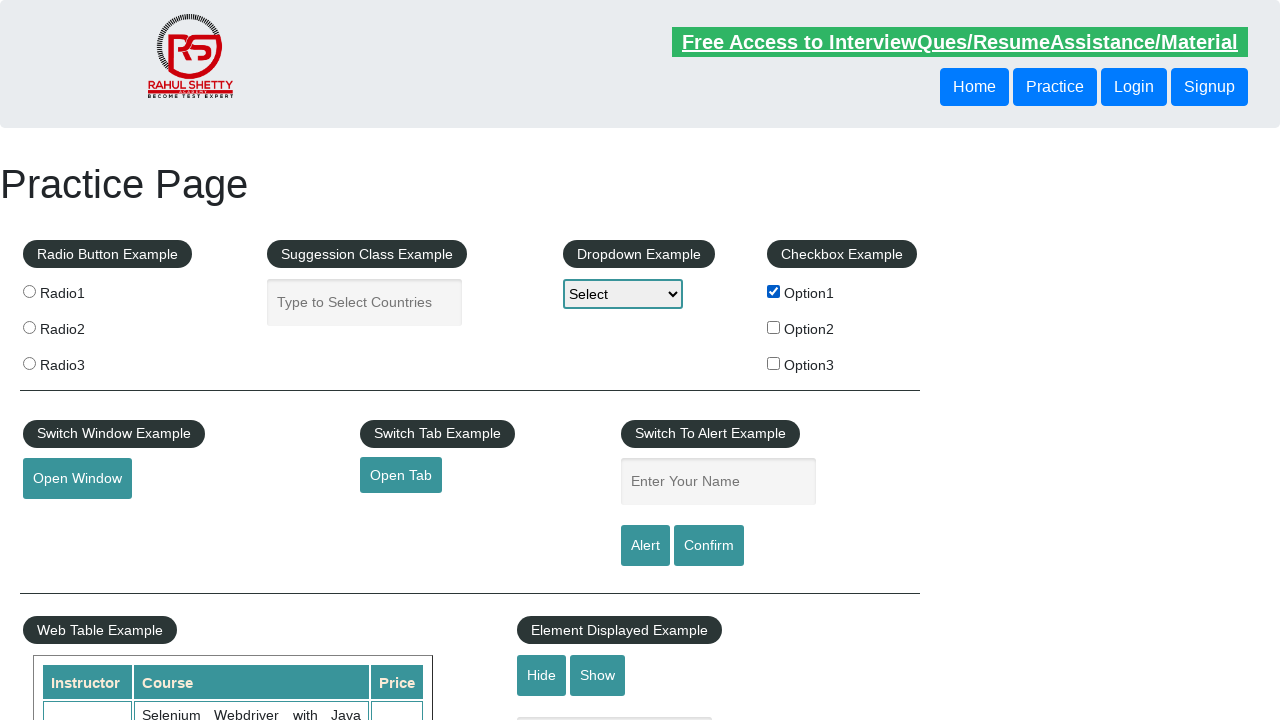

Located checkbox option 1 element
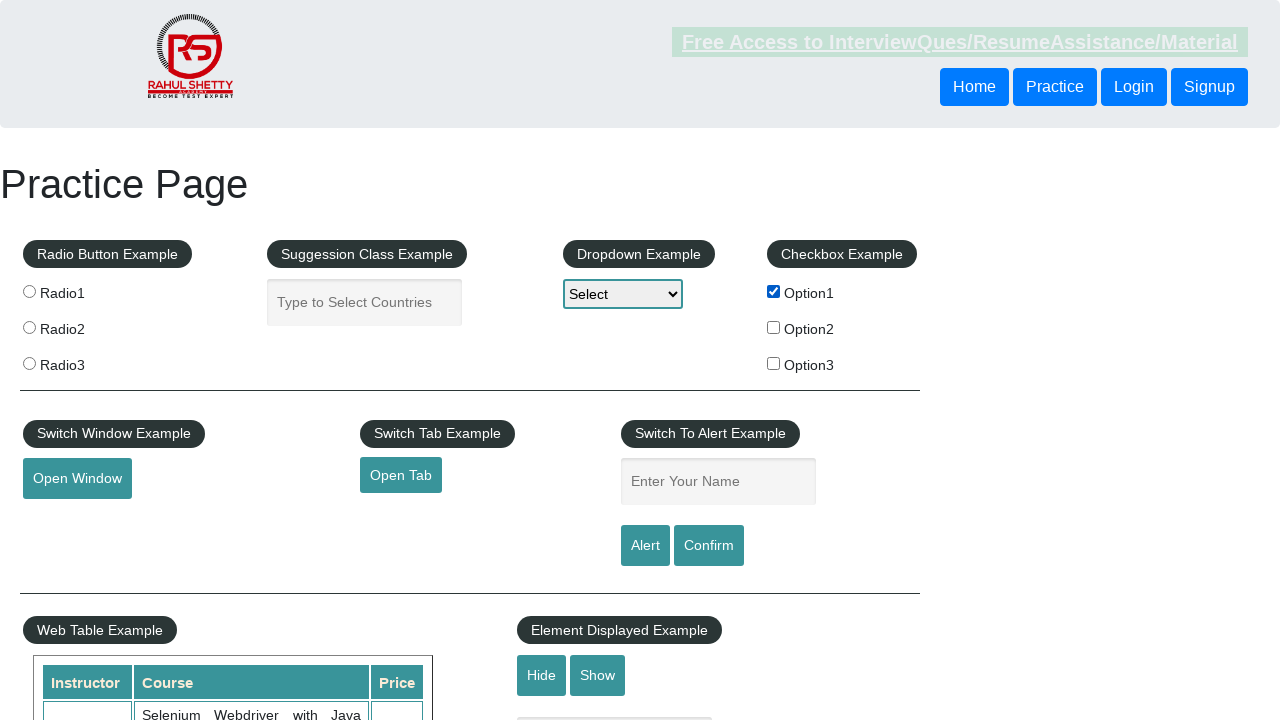

Verified checkbox option 1 is selected
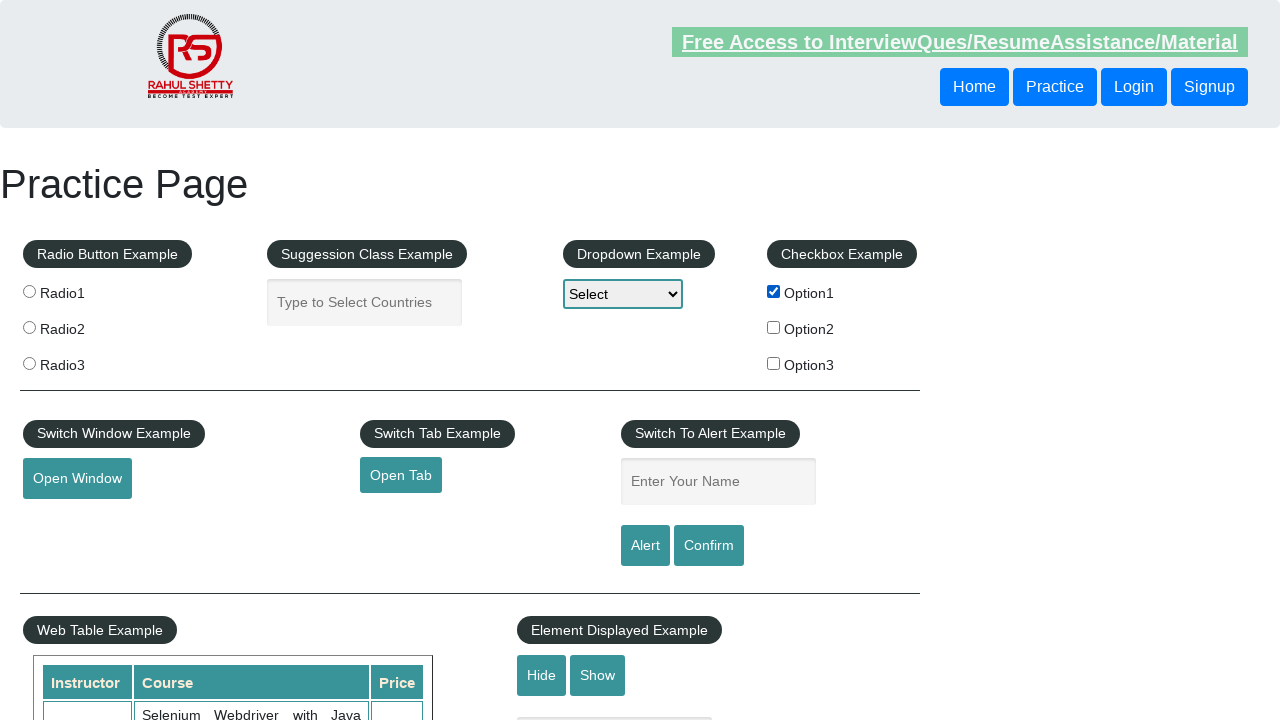

Clicked checkbox option 1 to deselect it at (774, 291) on #checkBoxOption1
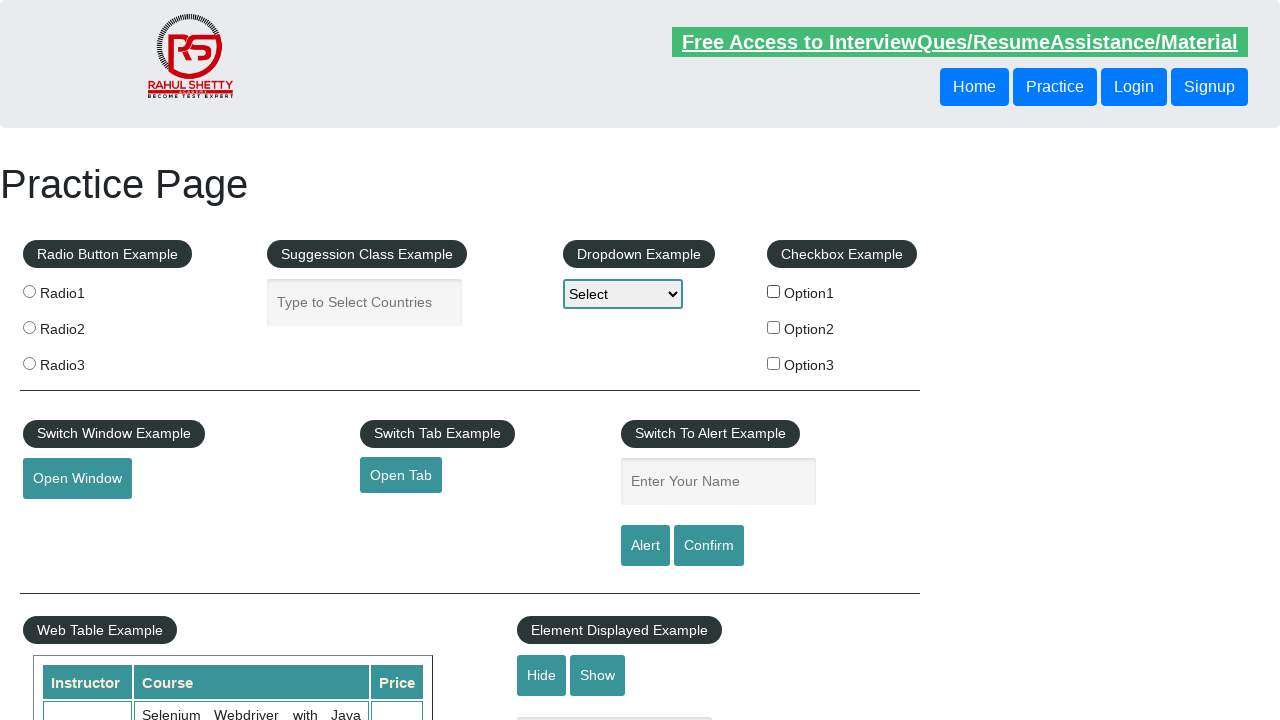

Verified checkbox option 1 is deselected
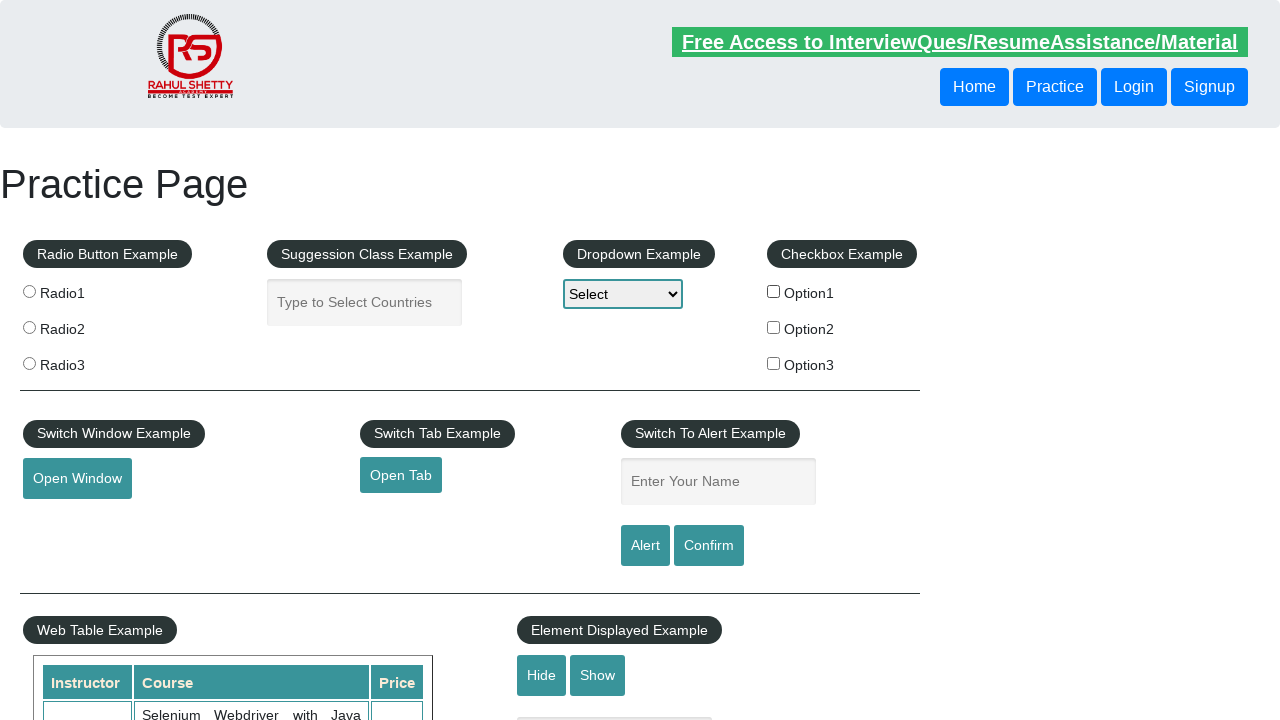

Located all checkboxes on the page
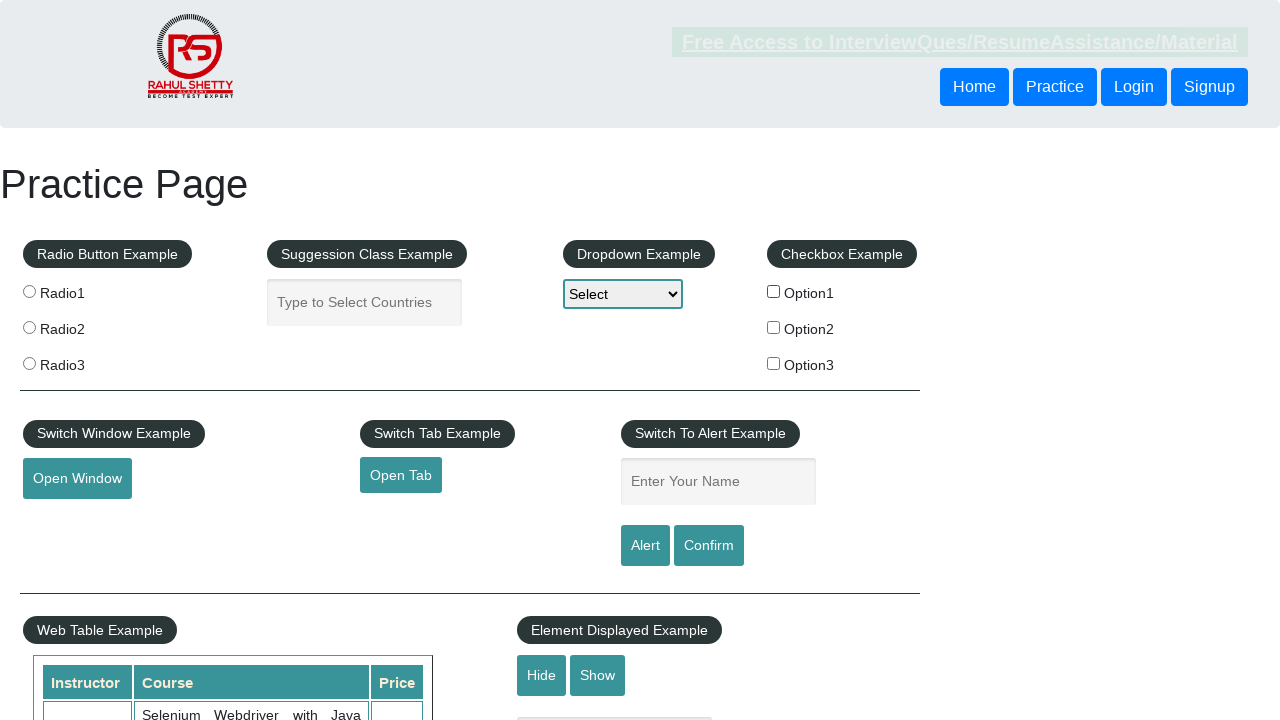

Counted total checkboxes on page
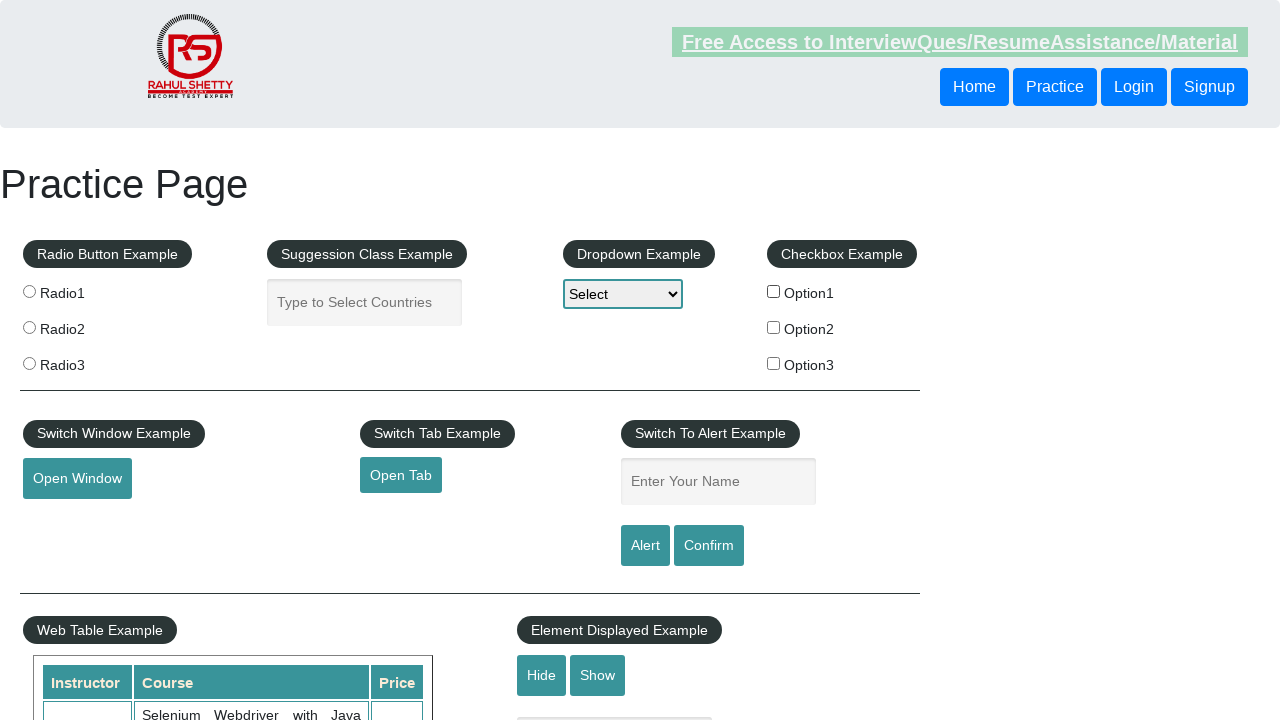

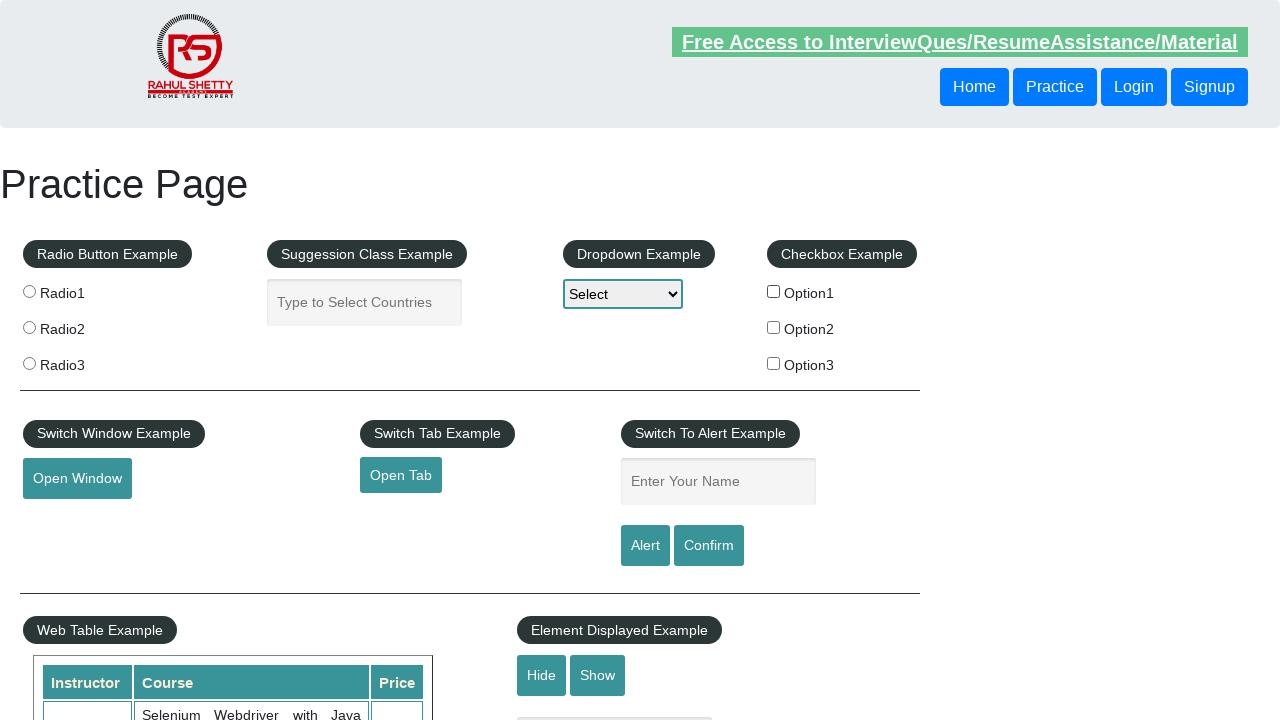